Tests checkbox functionality by checking and unchecking a checkbox on W3Schools demo page

Starting URL: https://www.w3schools.com/tags/tryit.asp?filename=tryhtml5_input_type_checkbox

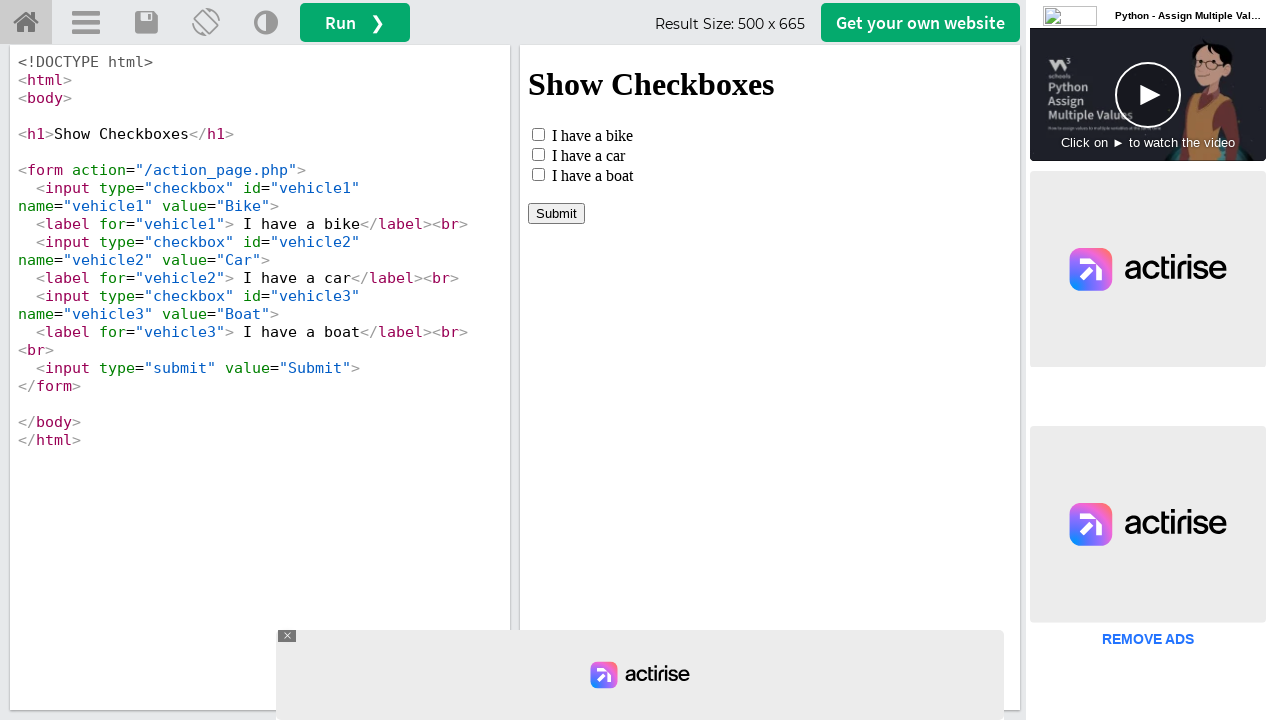

Located iframe containing checkbox demo
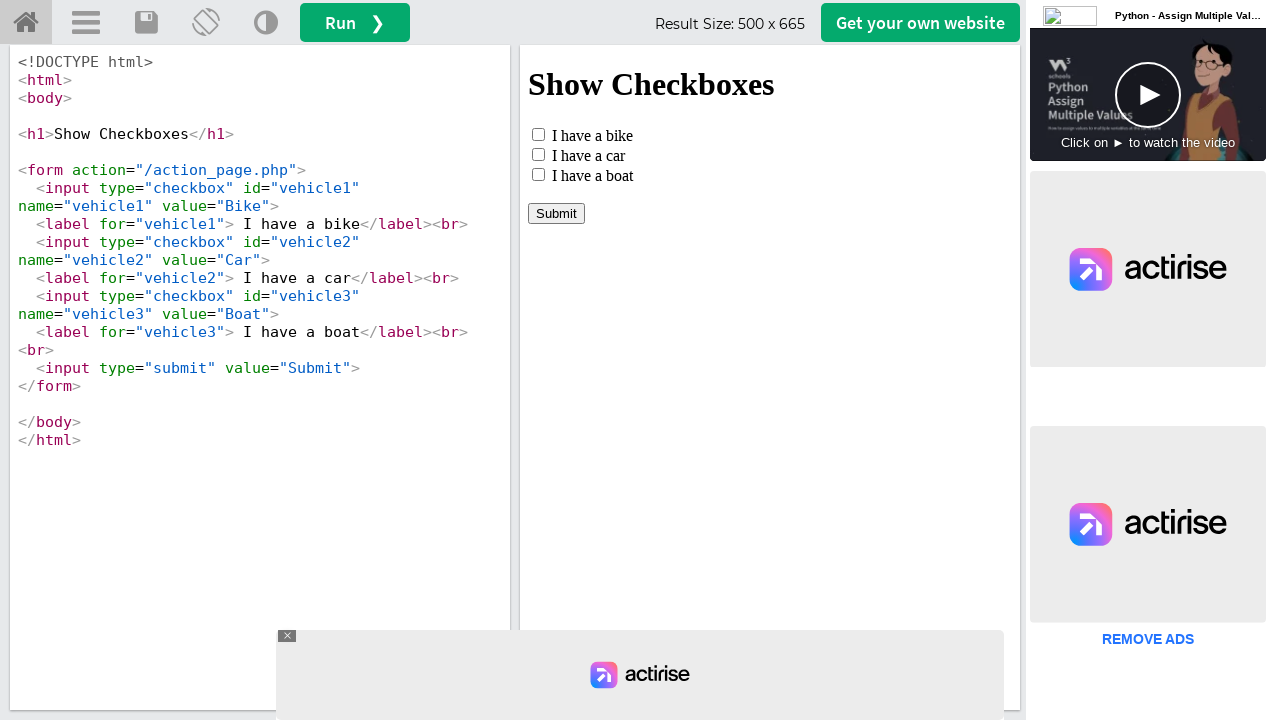

Checked the first vehicle checkbox at (538, 134) on iframe#iframeResult >> internal:control=enter-frame >> input#vehicle1
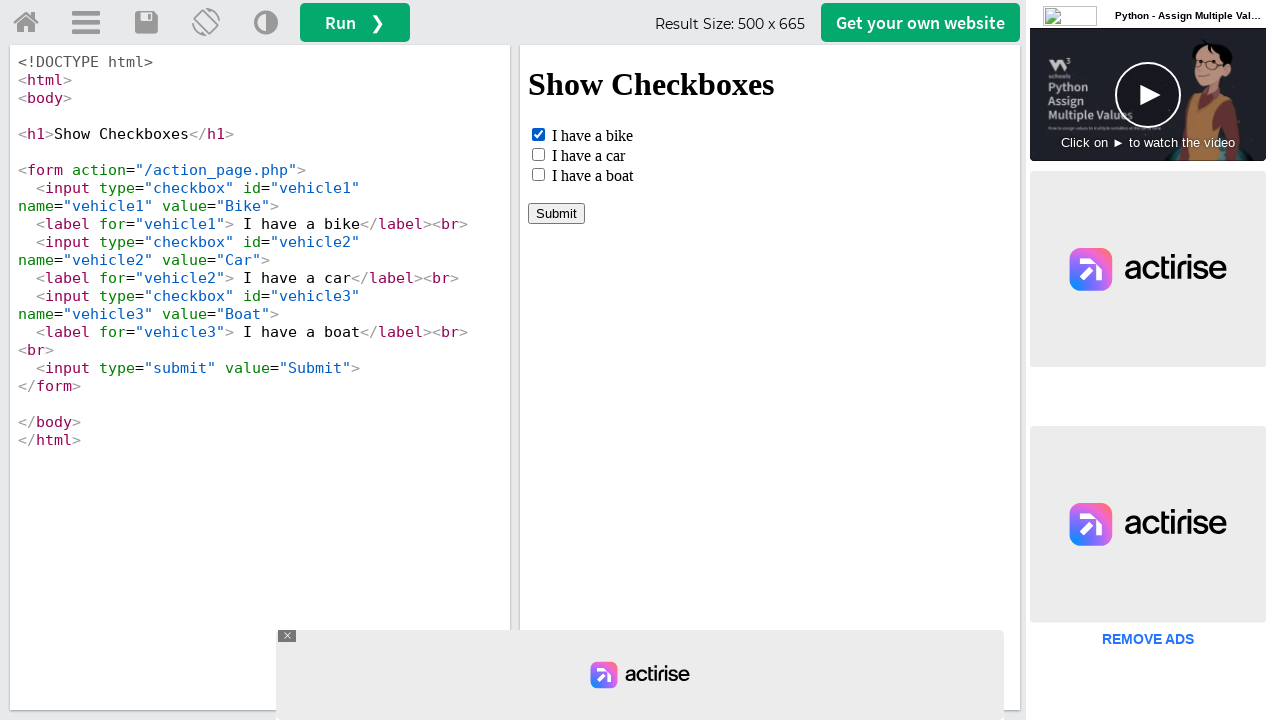

Unchecked the first vehicle checkbox at (538, 134) on iframe#iframeResult >> internal:control=enter-frame >> input#vehicle1
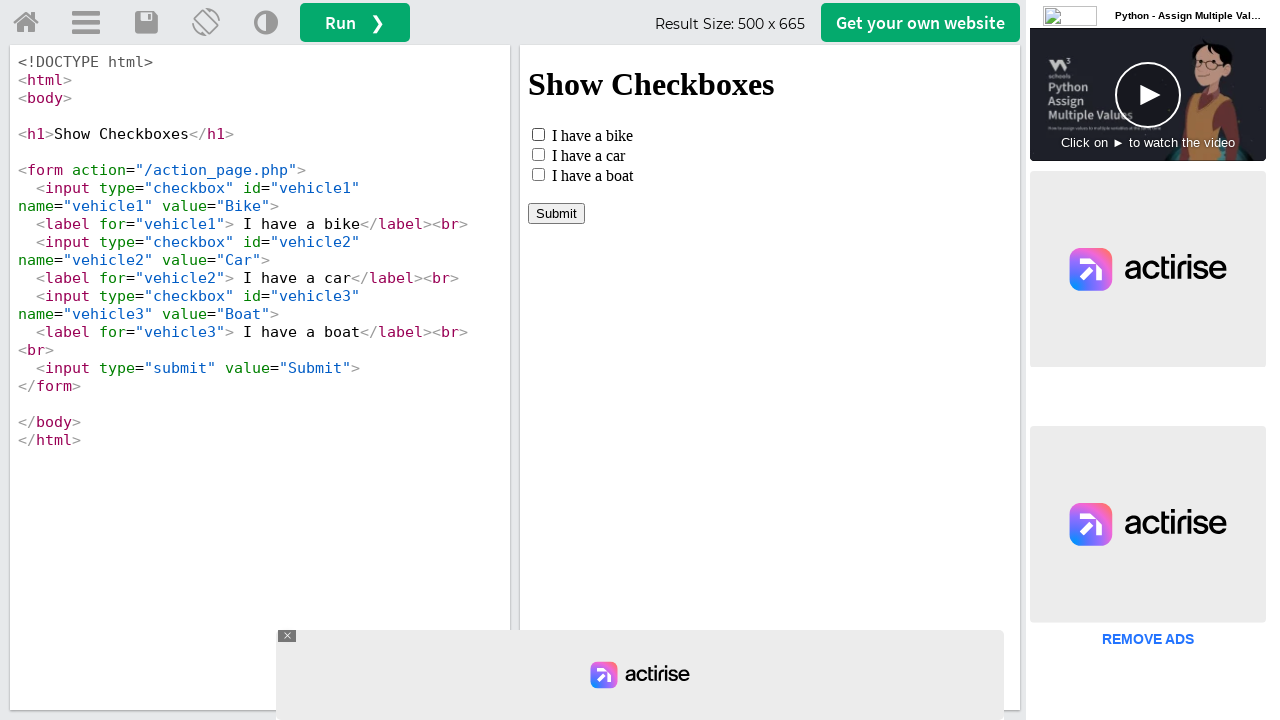

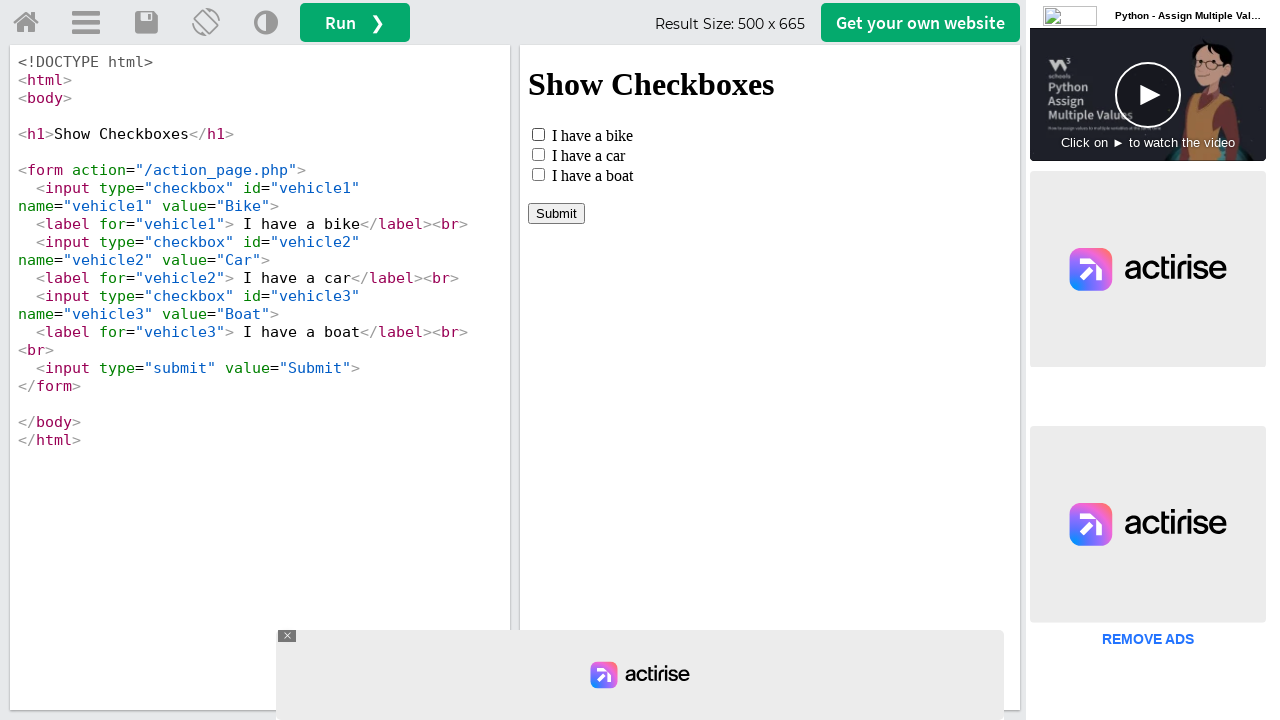